Tests that whitespace is trimmed from entered text when editing

Starting URL: https://demo.playwright.dev/todomvc

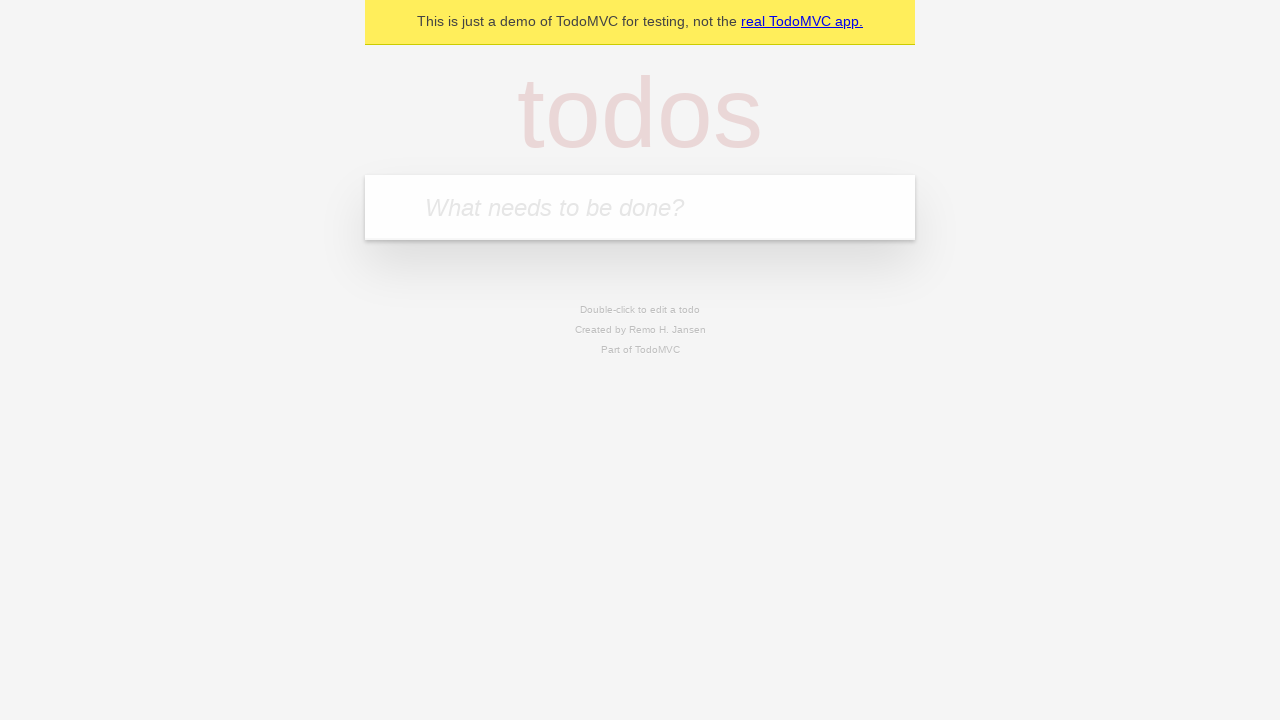

Located the 'What needs to be done?' input field
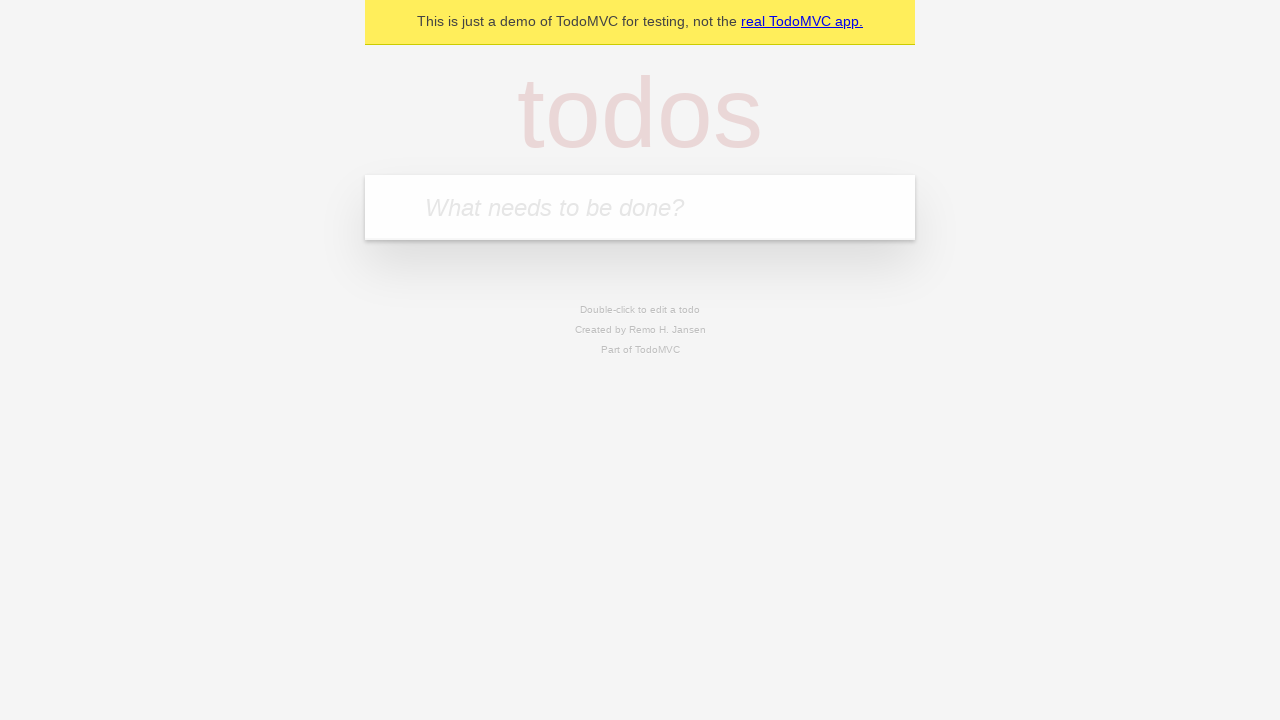

Filled todo input with 'buy some cheese' on internal:attr=[placeholder="What needs to be done?"i]
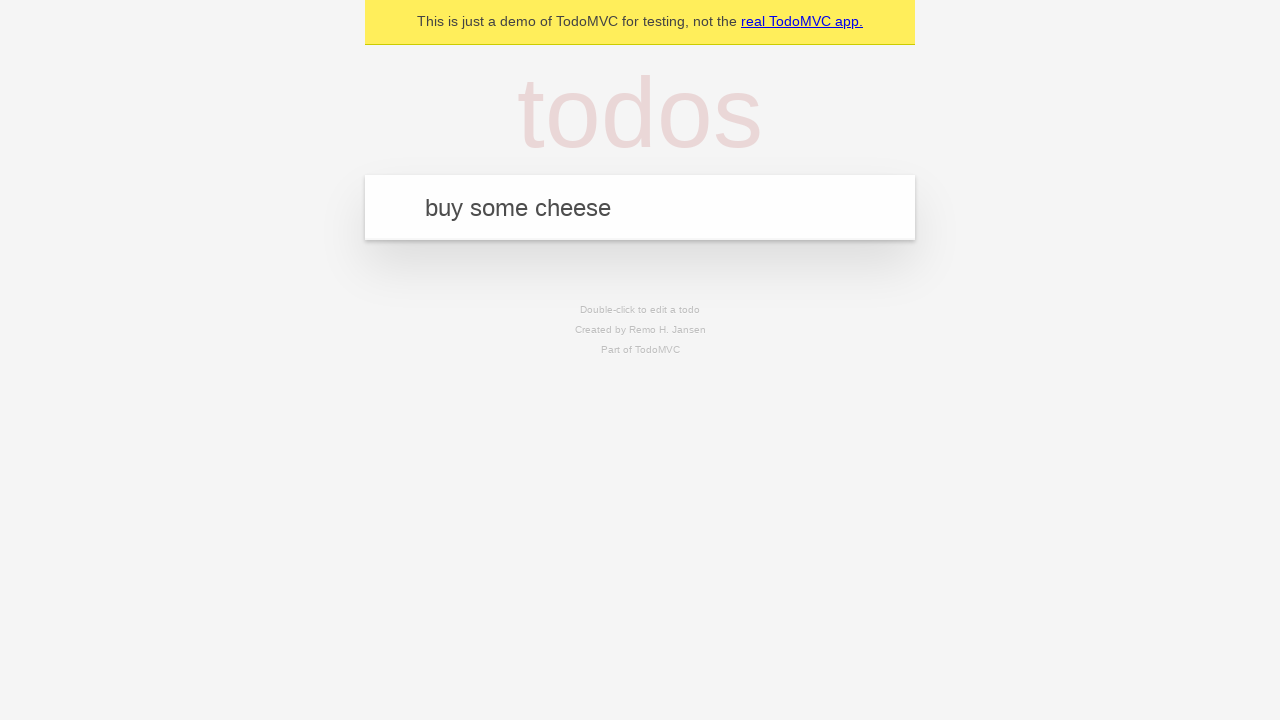

Pressed Enter to create todo 'buy some cheese' on internal:attr=[placeholder="What needs to be done?"i]
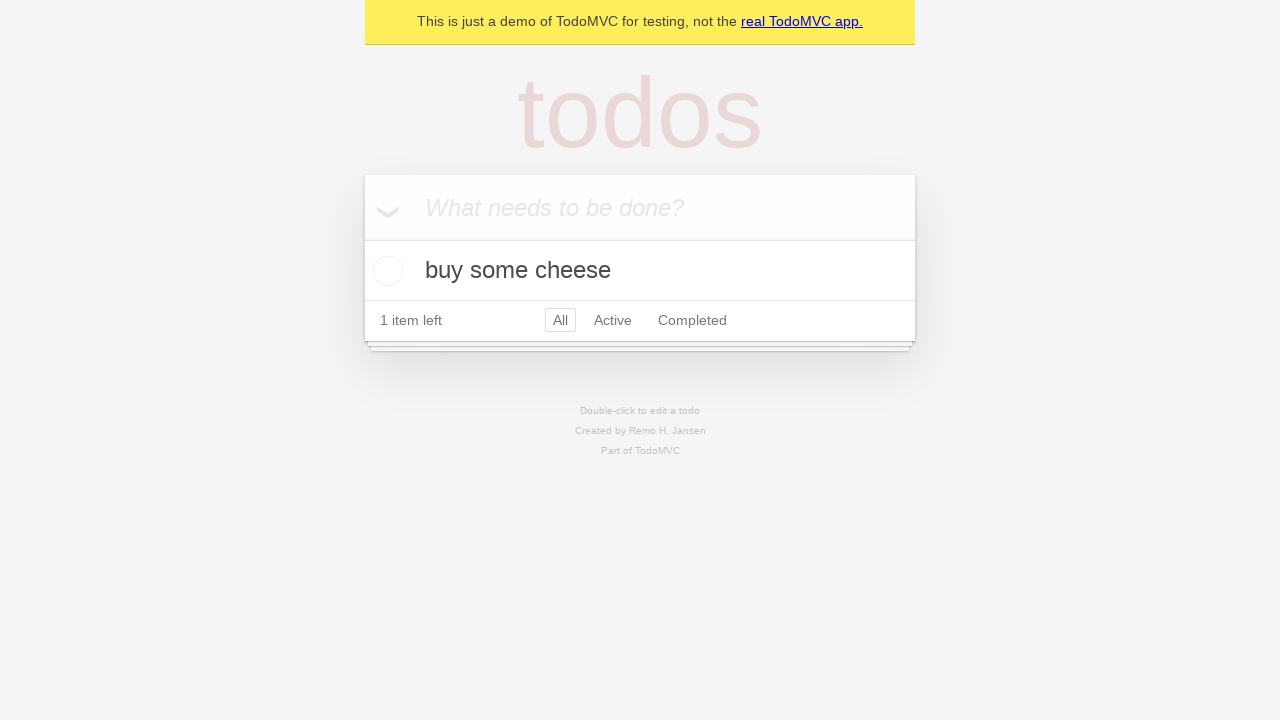

Filled todo input with 'feed the cat' on internal:attr=[placeholder="What needs to be done?"i]
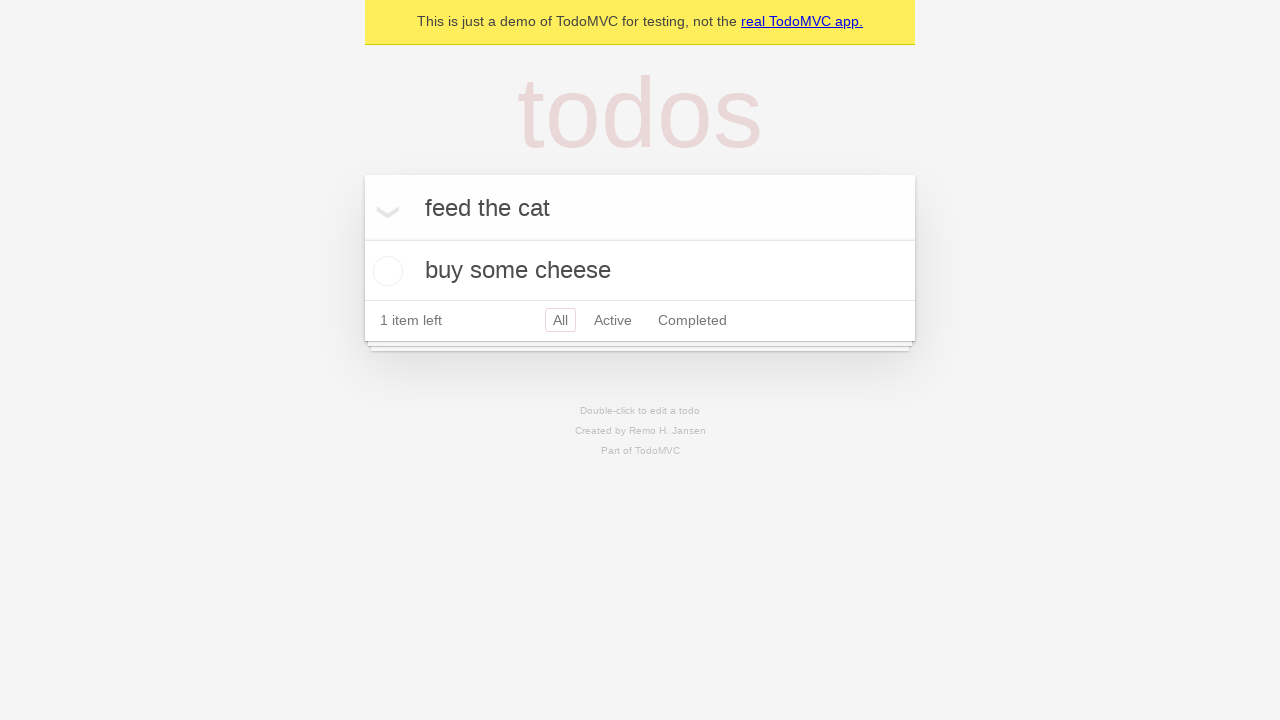

Pressed Enter to create todo 'feed the cat' on internal:attr=[placeholder="What needs to be done?"i]
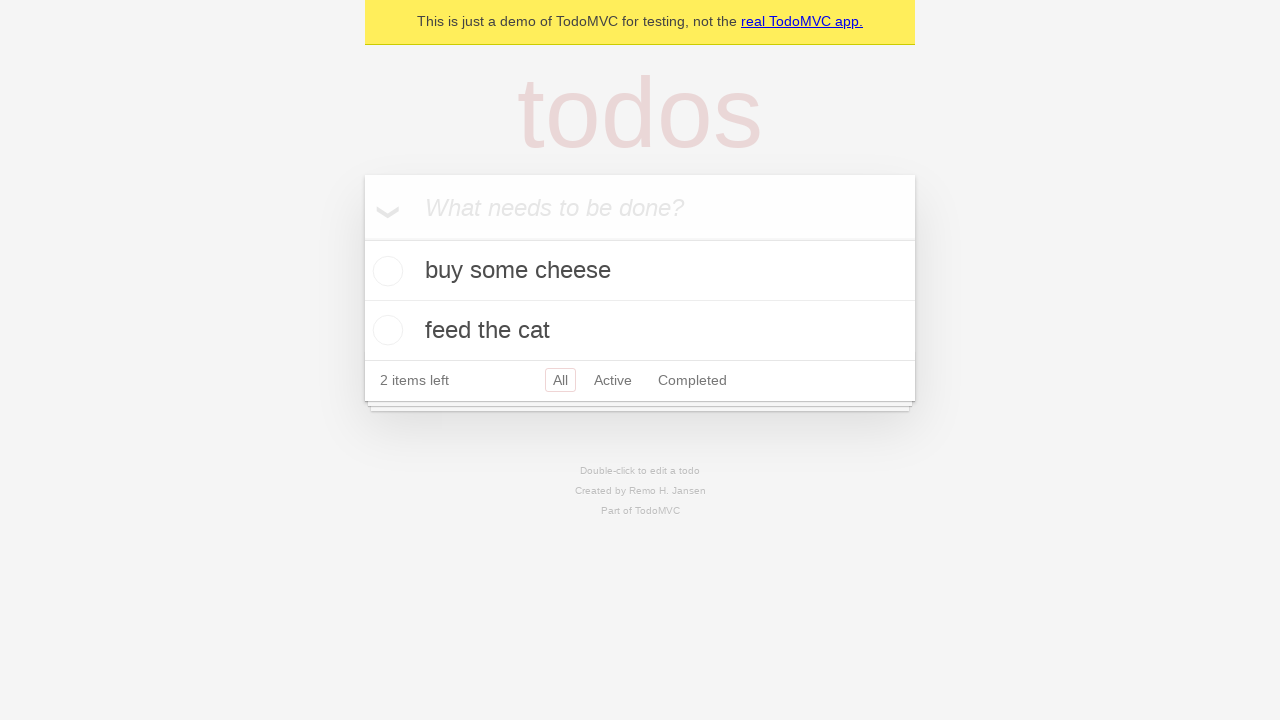

Filled todo input with 'book a doctors appointment' on internal:attr=[placeholder="What needs to be done?"i]
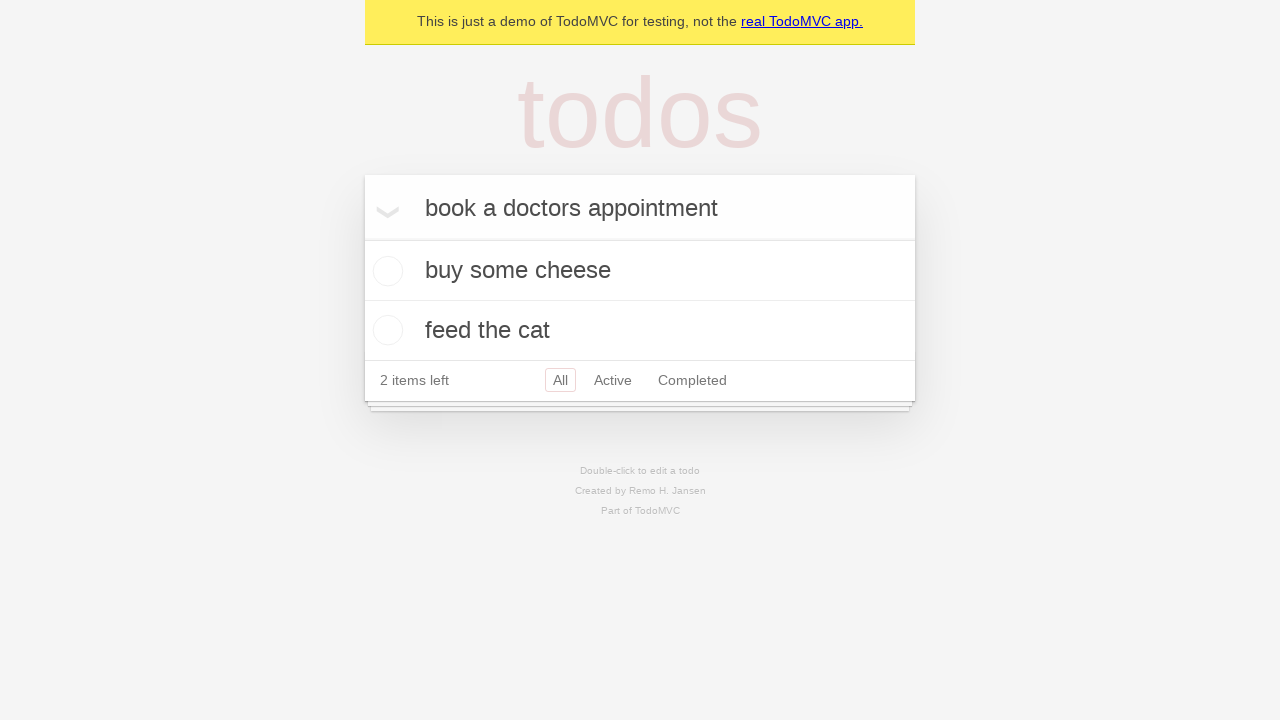

Pressed Enter to create todo 'book a doctors appointment' on internal:attr=[placeholder="What needs to be done?"i]
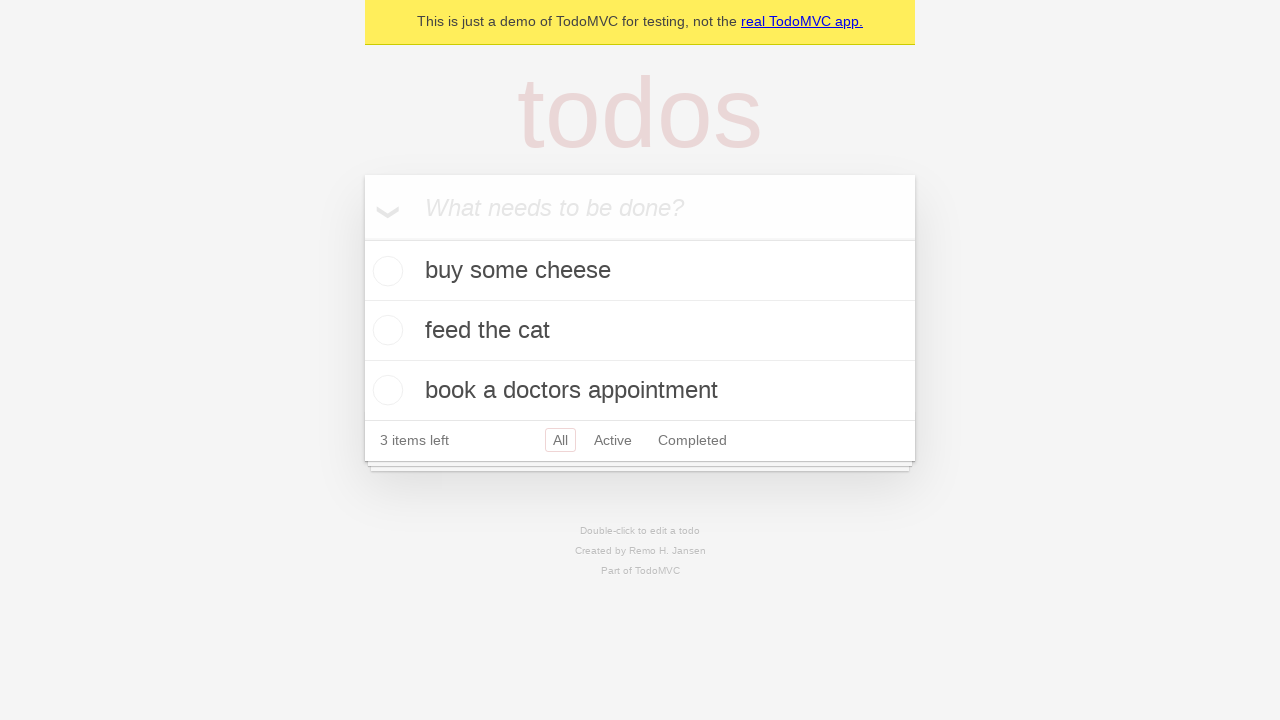

Located all todo items
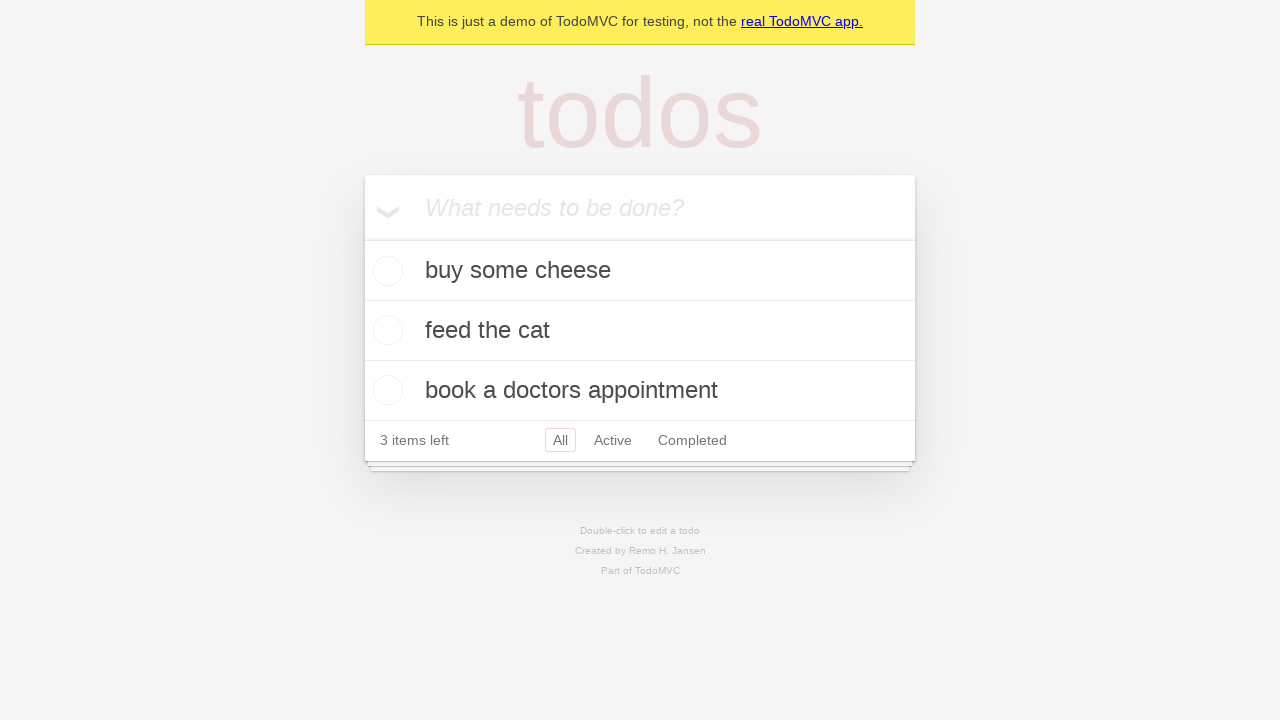

Double-clicked the second todo item to enter edit mode at (640, 331) on internal:testid=[data-testid="todo-item"s] >> nth=1
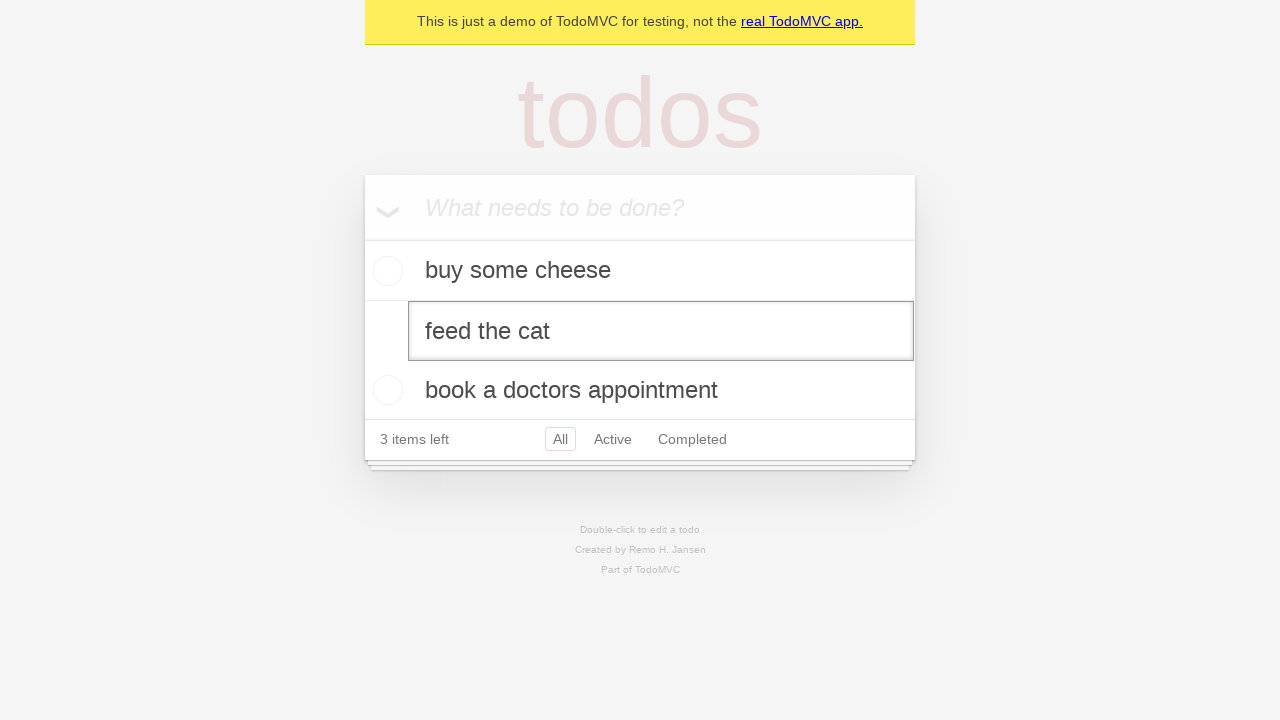

Filled edit field with text containing leading and trailing whitespace on internal:testid=[data-testid="todo-item"s] >> nth=1 >> internal:role=textbox[nam
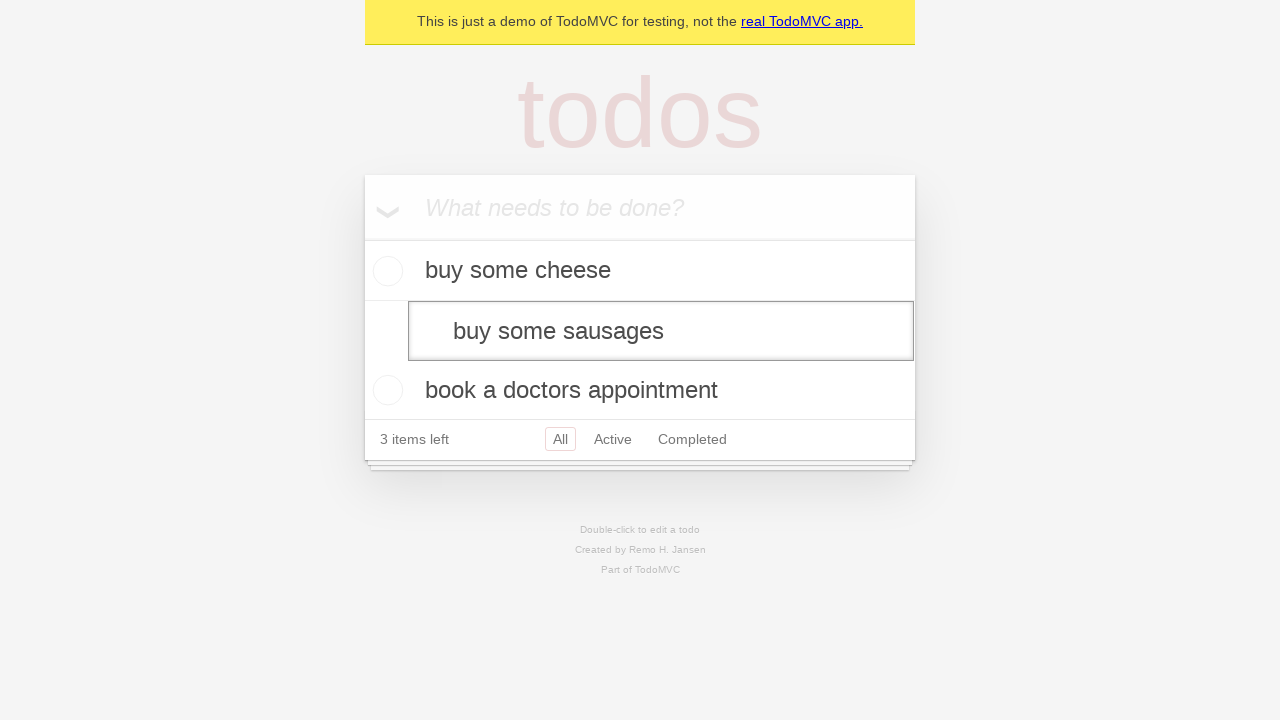

Pressed Enter to confirm edit and verify whitespace is trimmed on internal:testid=[data-testid="todo-item"s] >> nth=1 >> internal:role=textbox[nam
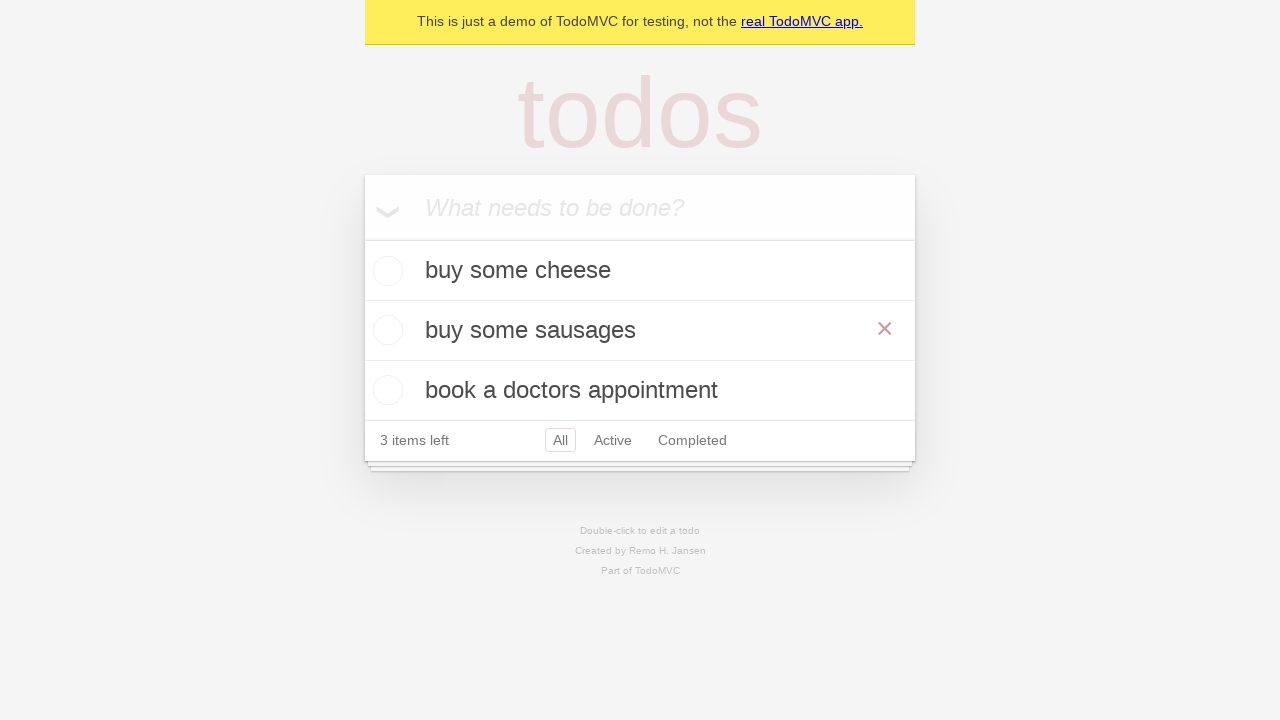

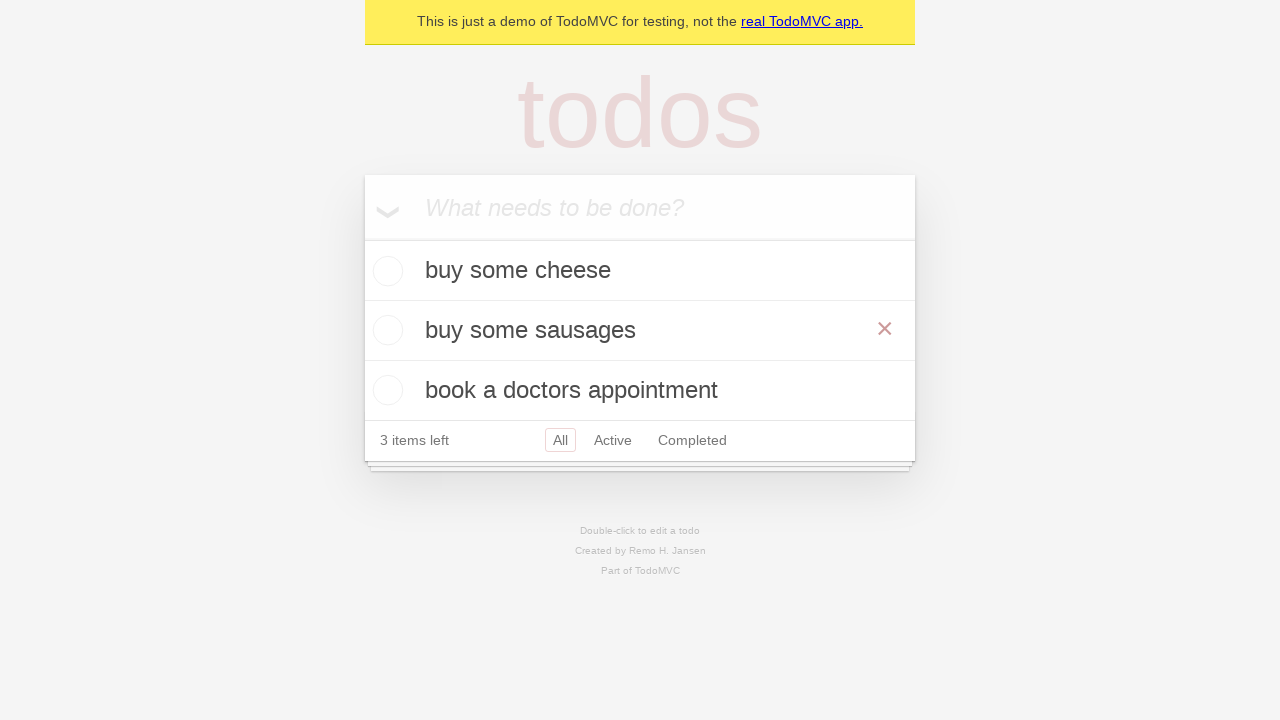